Searches for languages containing "kot" and verifies all results contain the search term

Starting URL: http://www.99-bottles-of-beer.net/

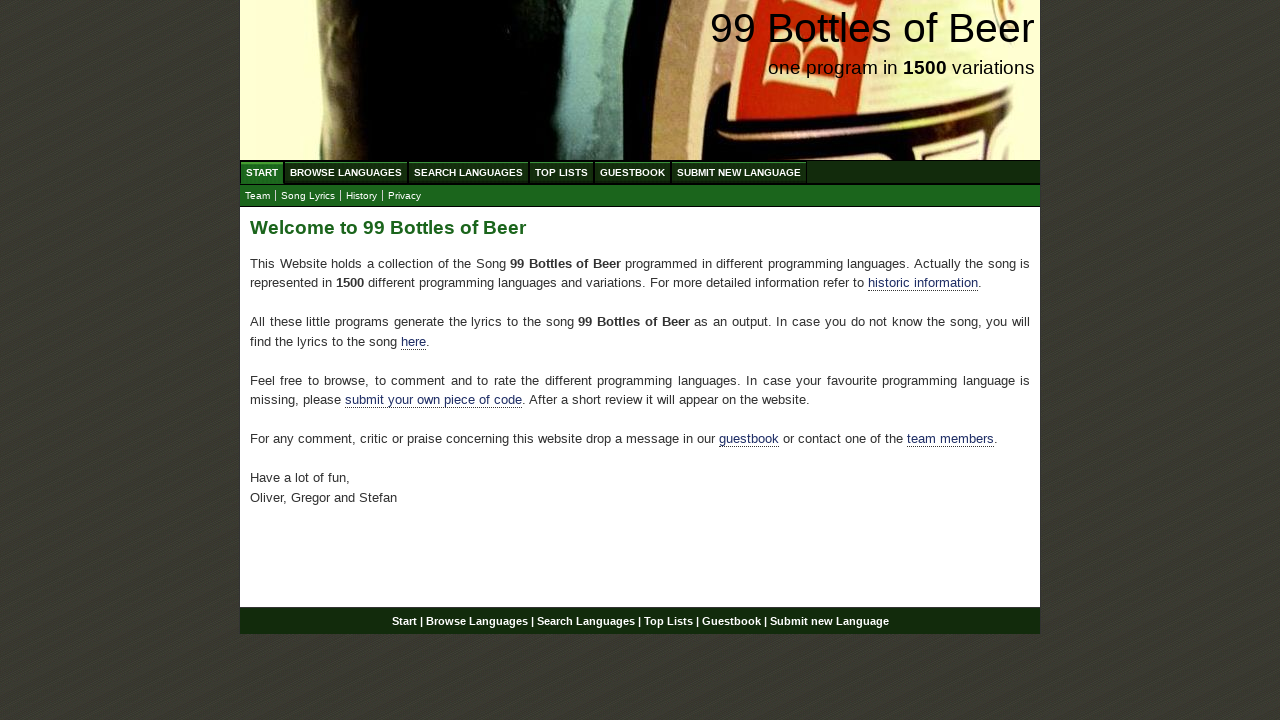

Clicked 'Search Languages' button at (468, 172) on li a:text('Search Languages')
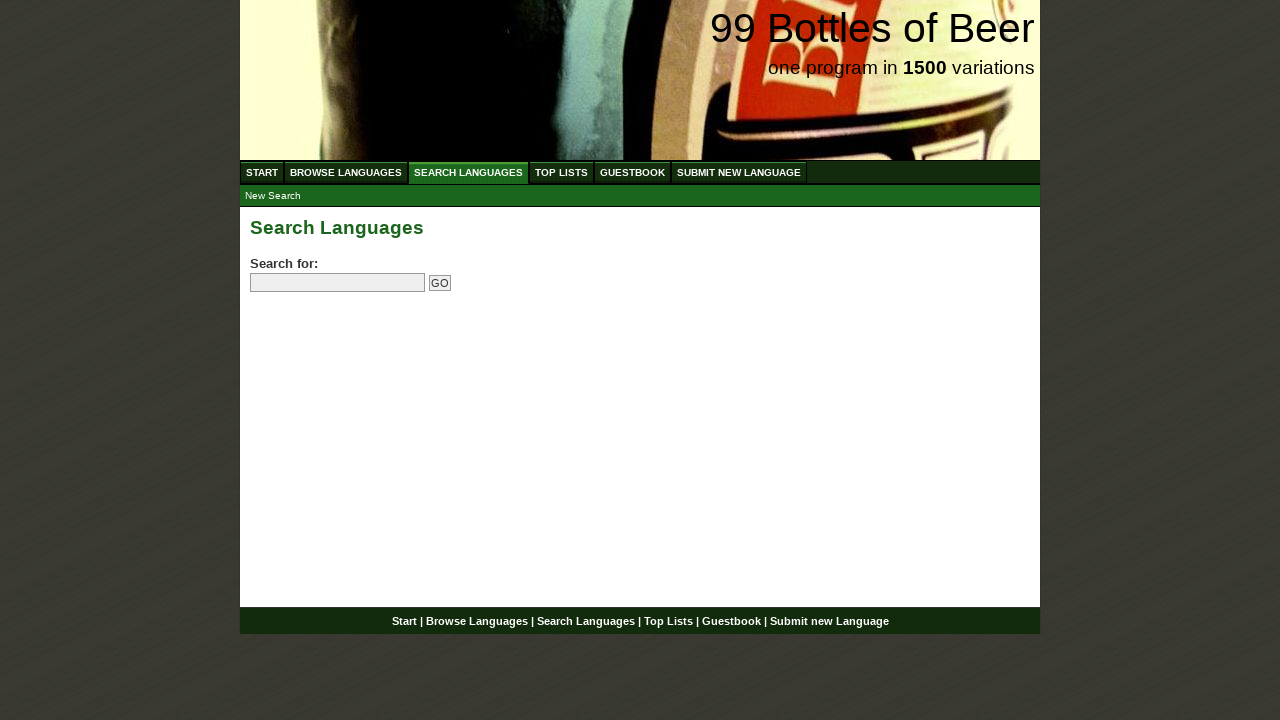

Filled search field with 'kot' on input[name='search']
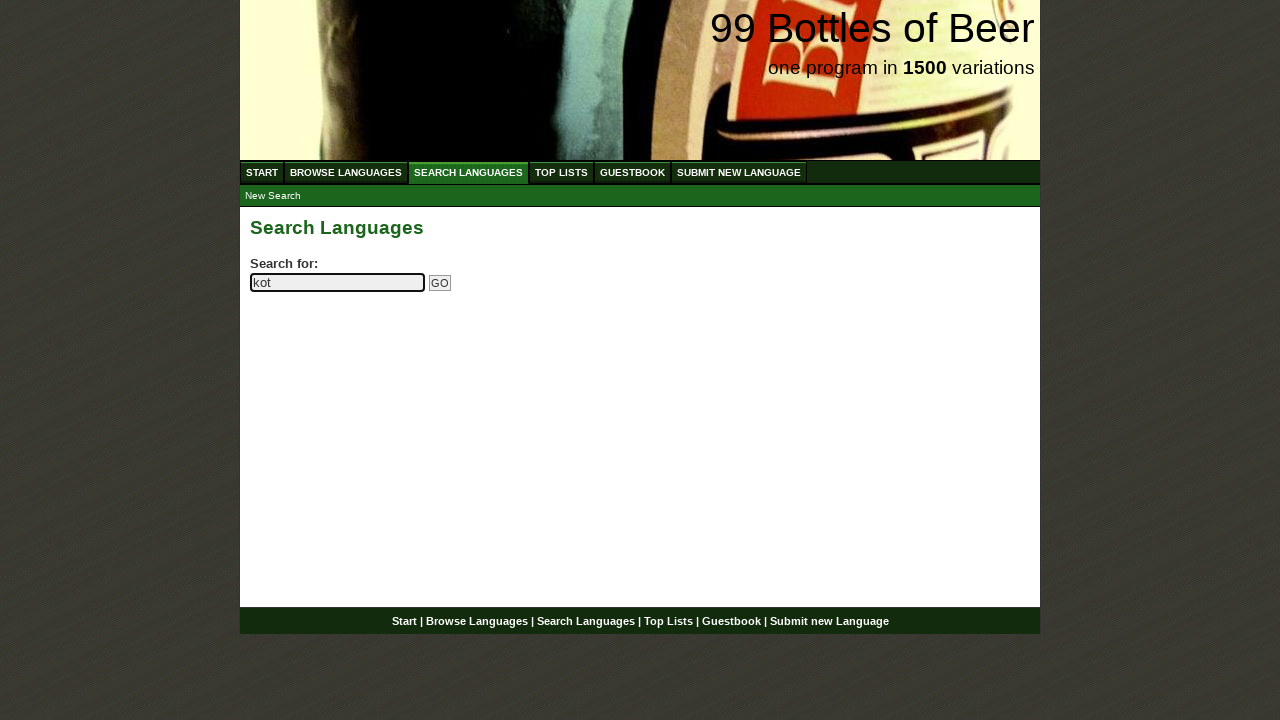

Clicked Go button to search at (440, 283) on input[name='submitsearch']
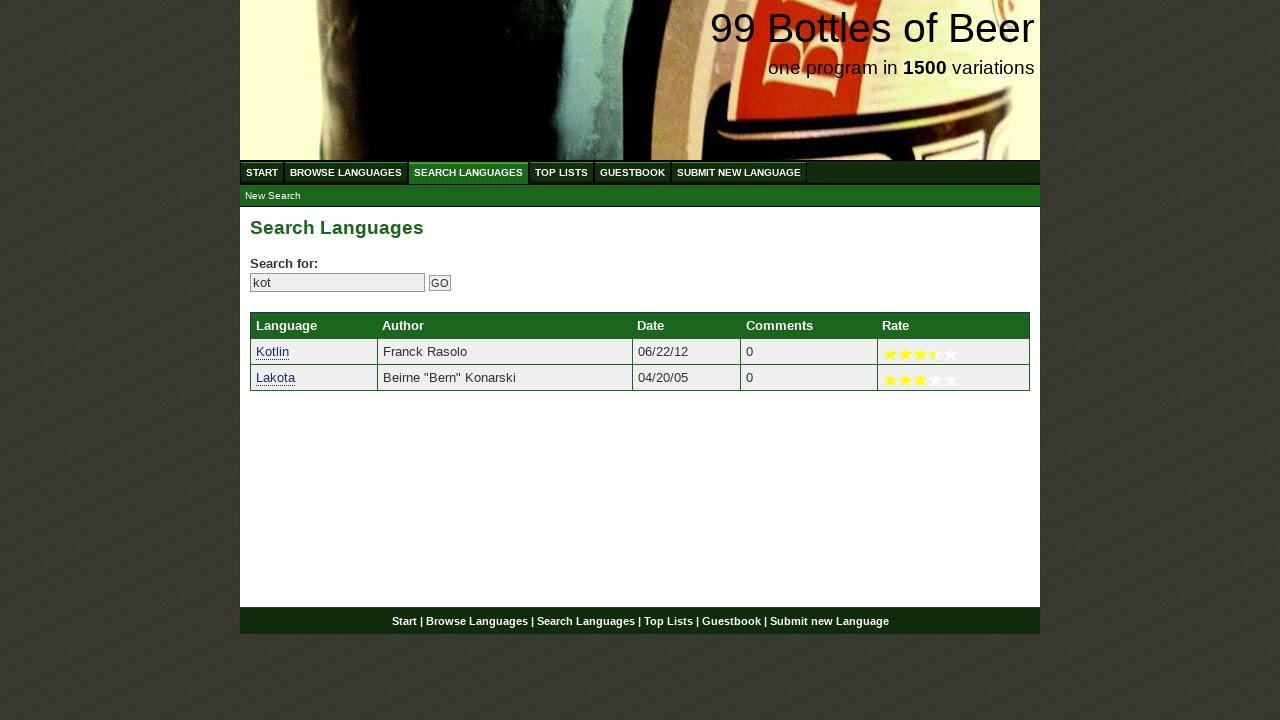

Search results loaded
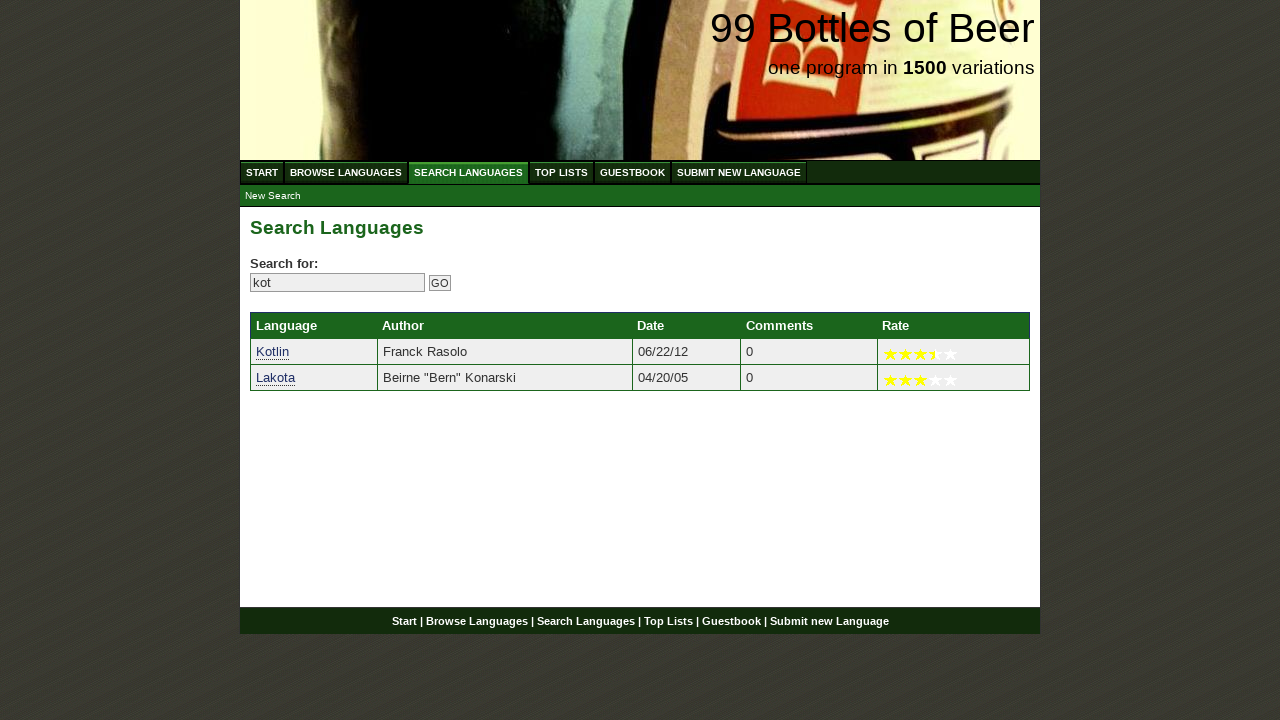

Retrieved 2 language results from search
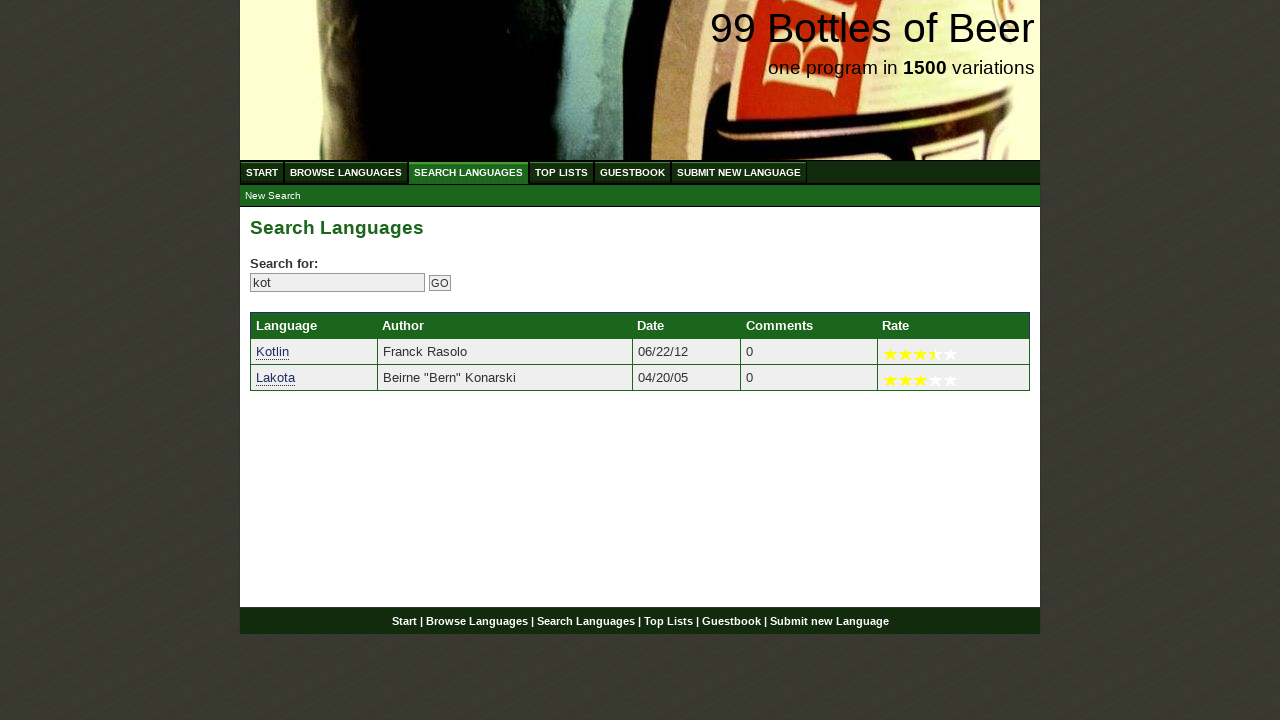

Verified result 'Kotlin' contains 'kot'
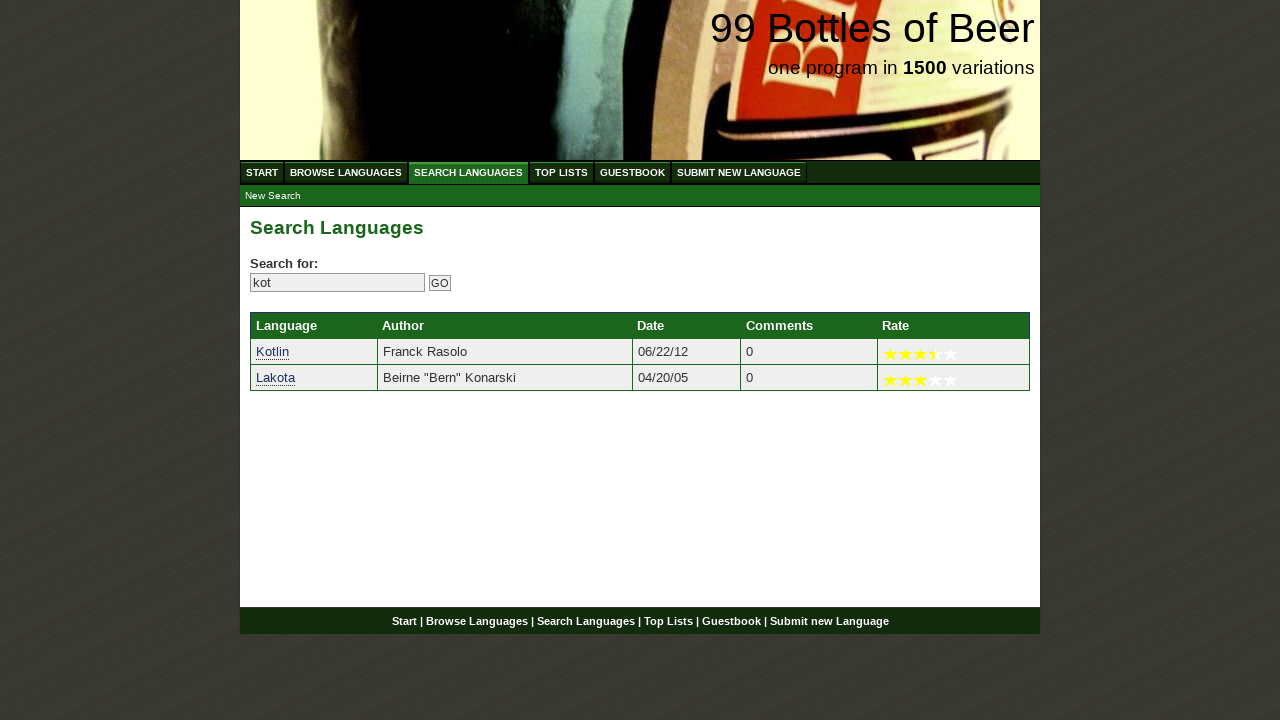

Verified result 'Lakota' contains 'kot'
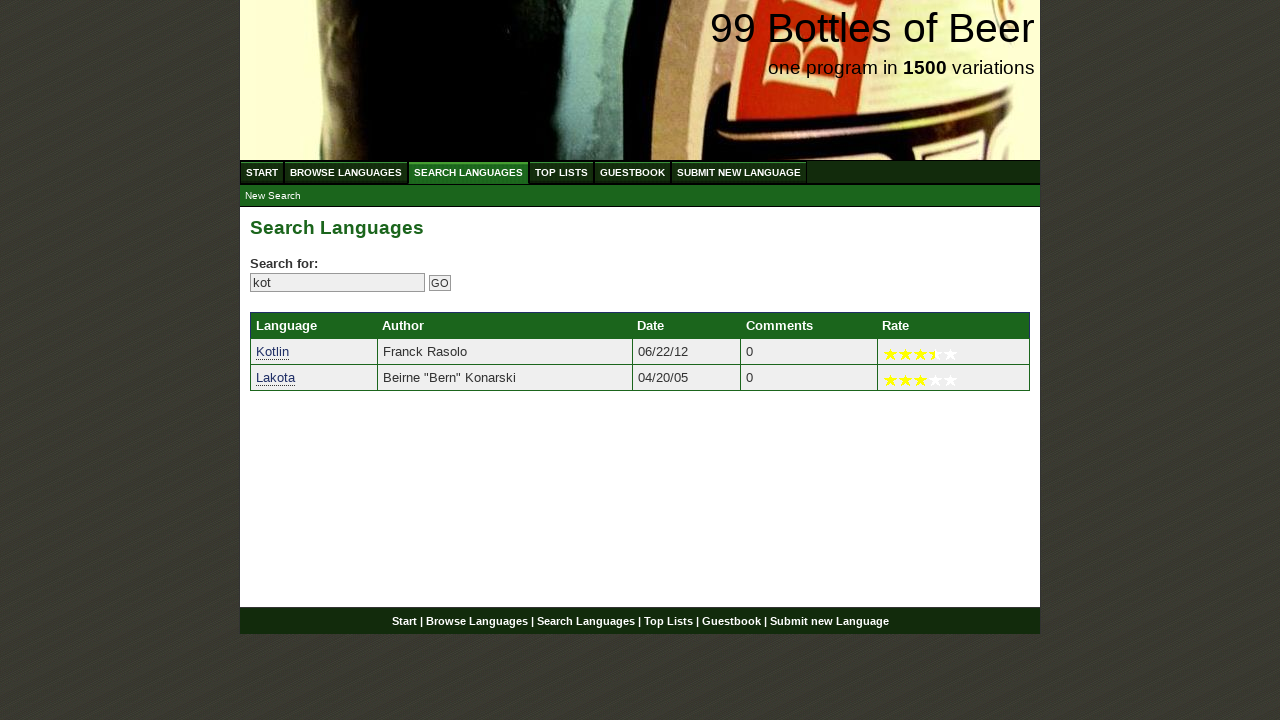

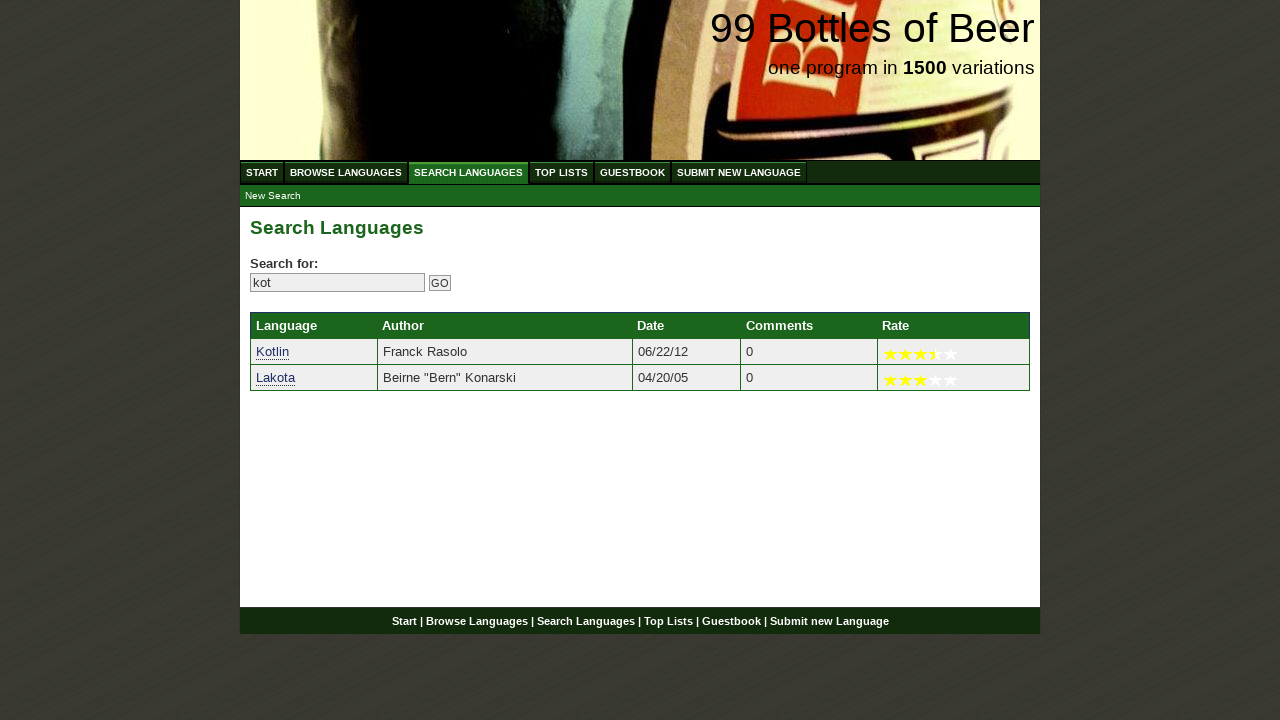